Tests drag and drop functionality on jQuery UI demo page by dragging an element into a droppable area, then performs a right-click context menu action on a sidebar element

Starting URL: https://jqueryui.com/droppable/

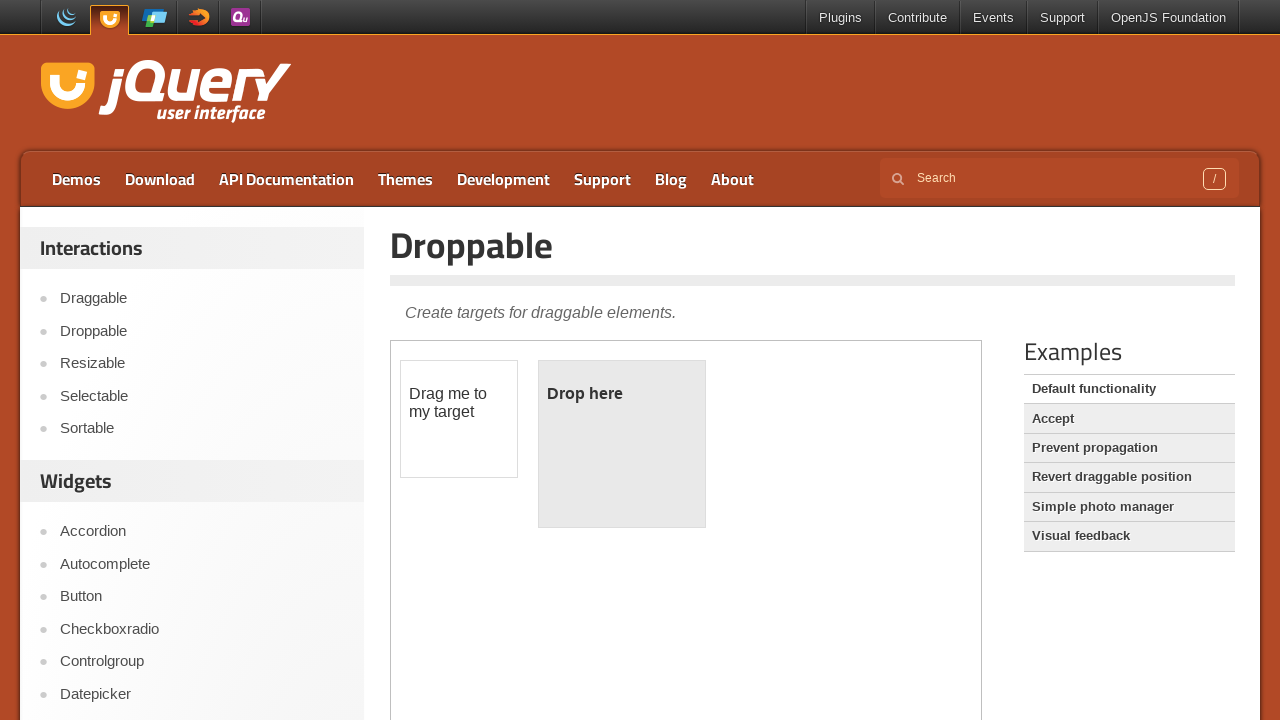

Located the demo iframe
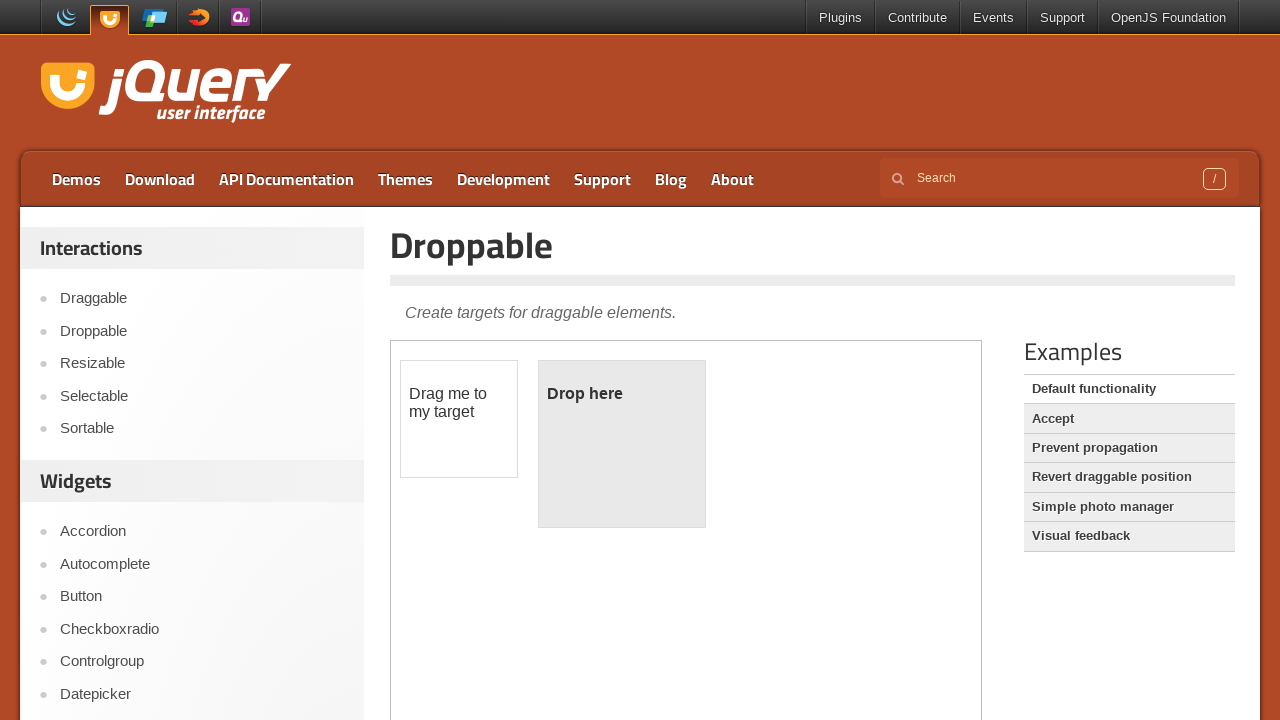

Located the draggable element
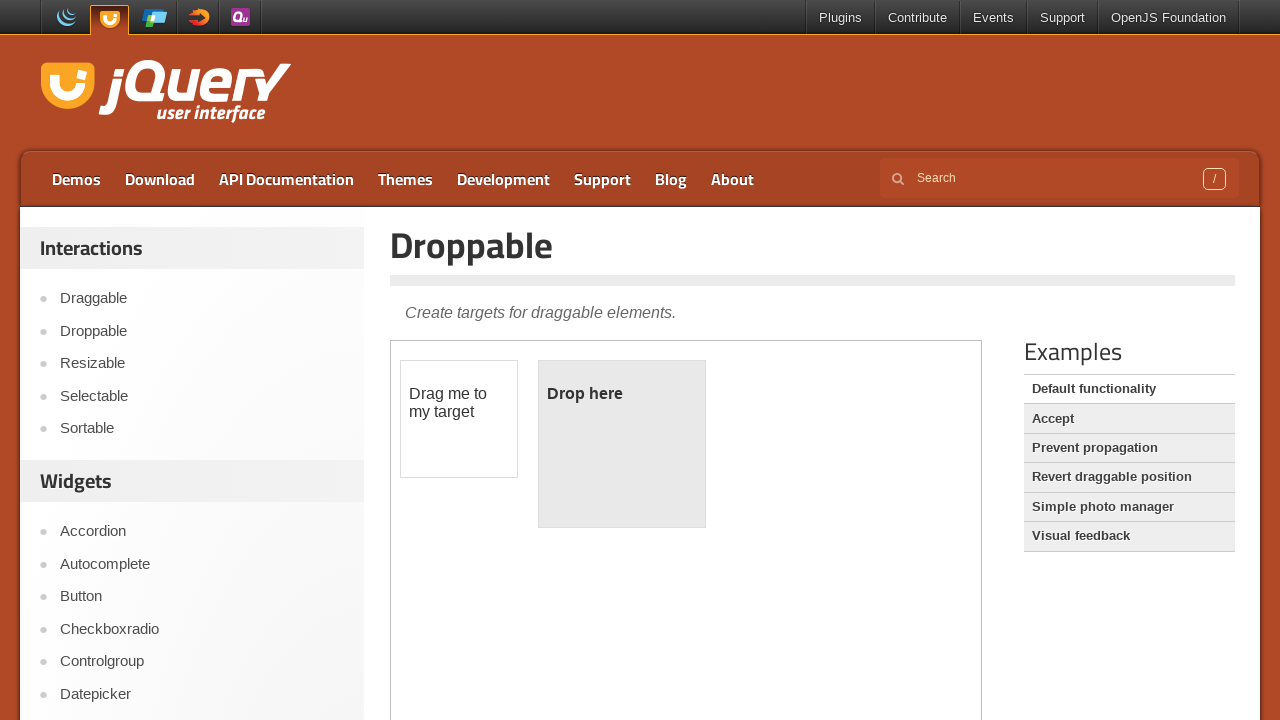

Located the droppable target area
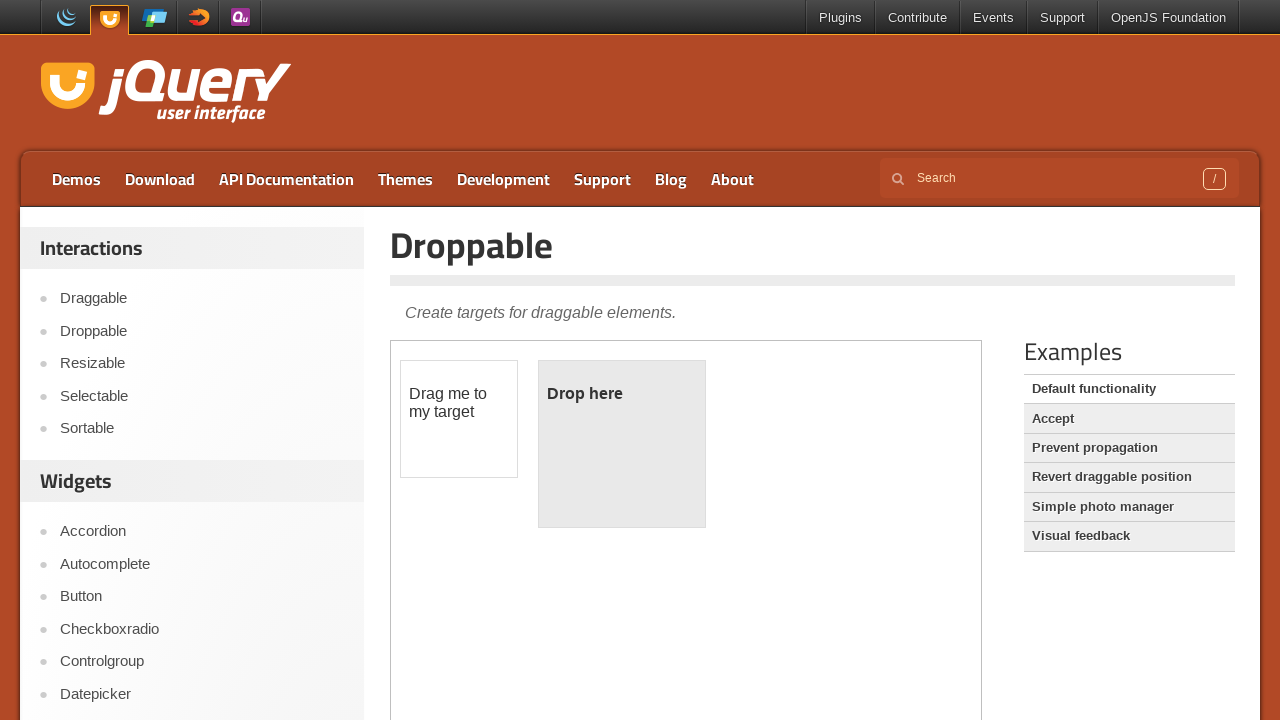

Dragged element into the droppable area at (622, 444)
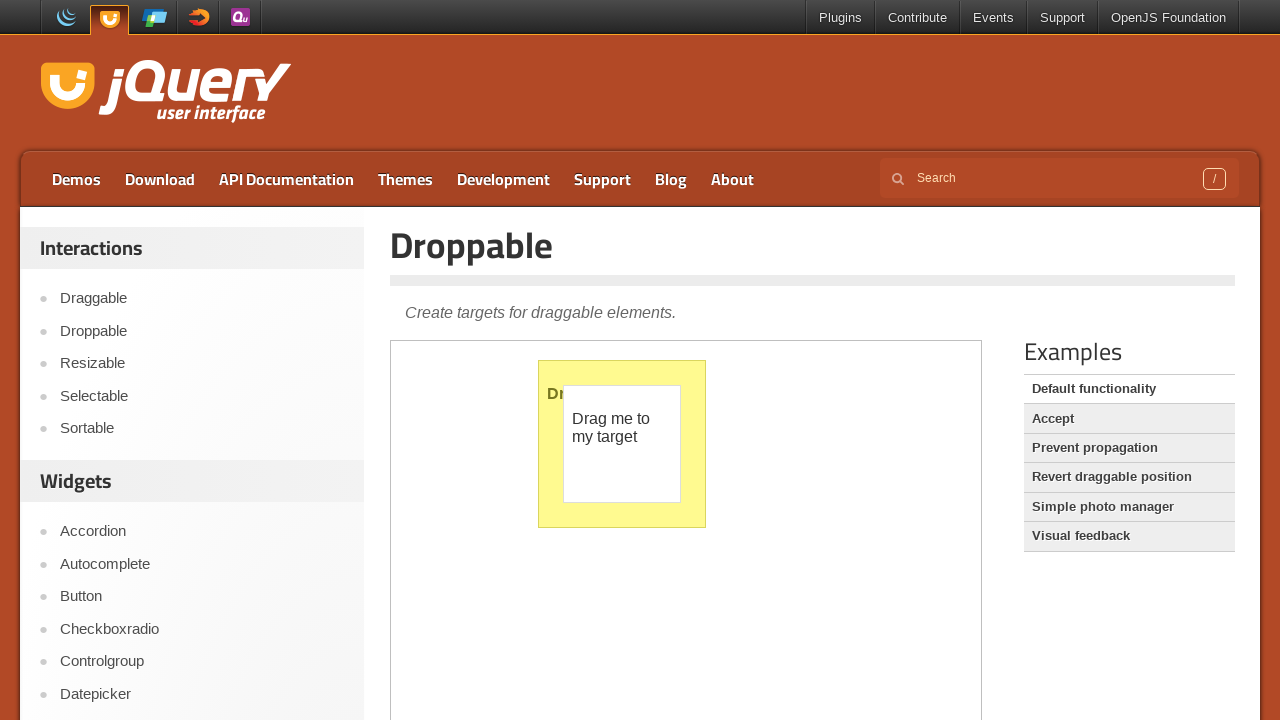

Located the sidebar element
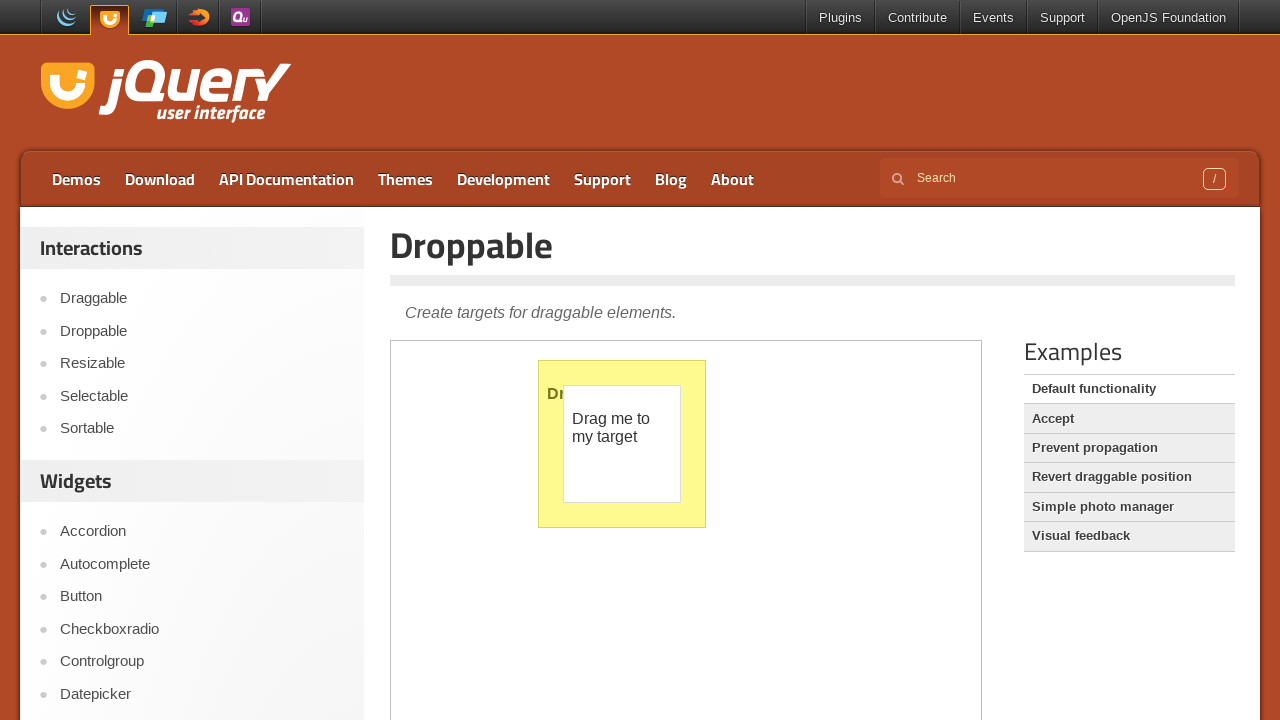

Right-clicked on the sidebar element to open context menu at (202, 396) on xpath=//*[@id='sidebar']/aside[1]/ul/li[4]/a
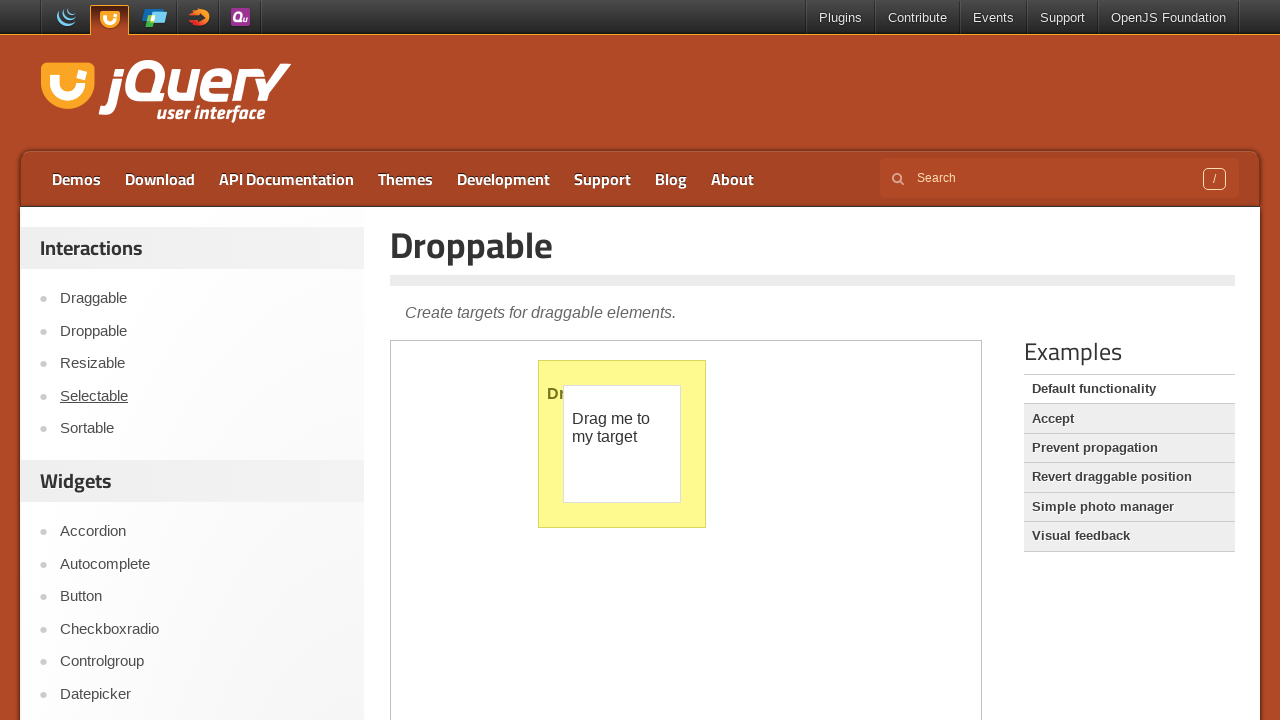

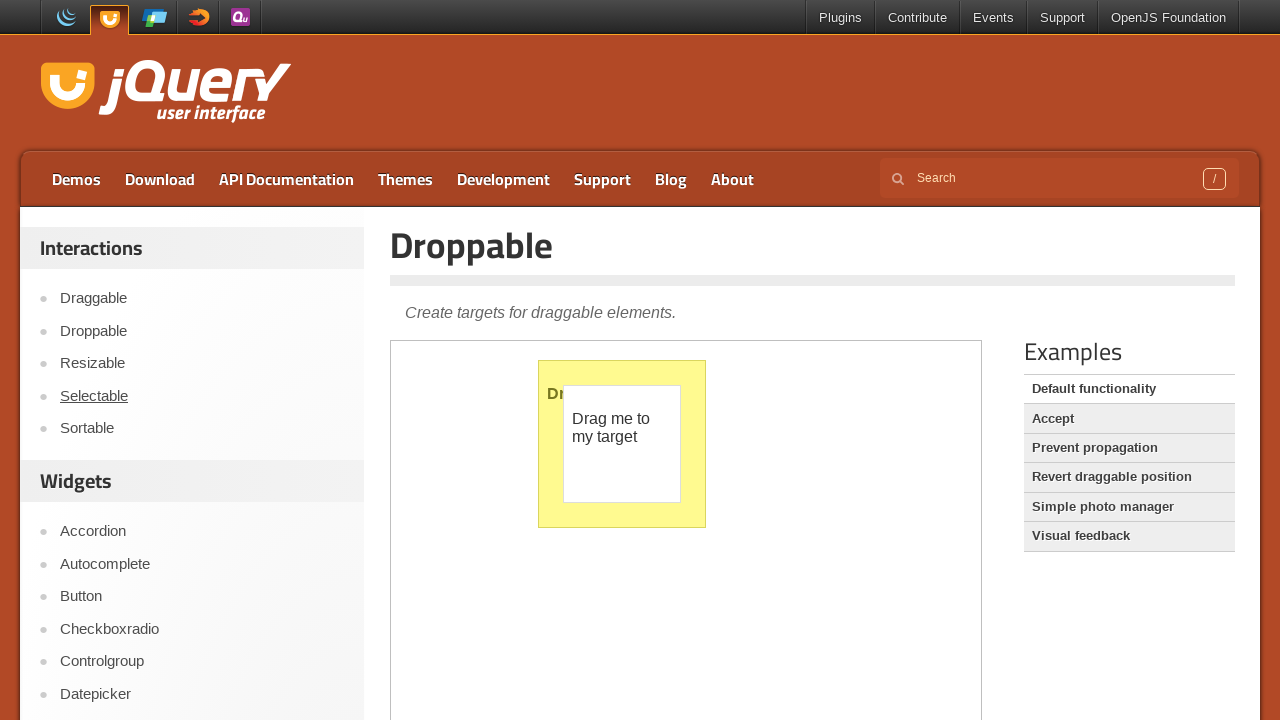